Tests e-commerce shopping flow by searching for products containing "ca", adding Cashews to cart, and proceeding through checkout to place an order.

Starting URL: https://rahulshettyacademy.com/seleniumPractise/#/

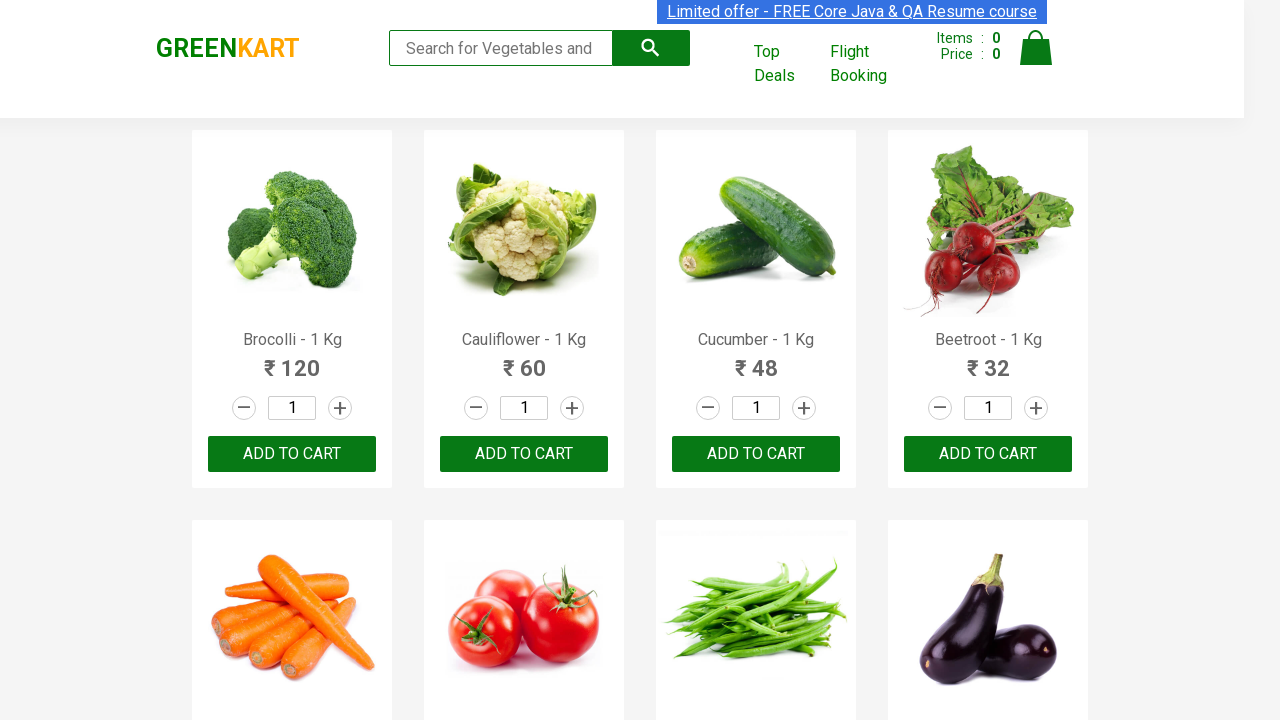

Filled search box with 'ca' on .search-keyword
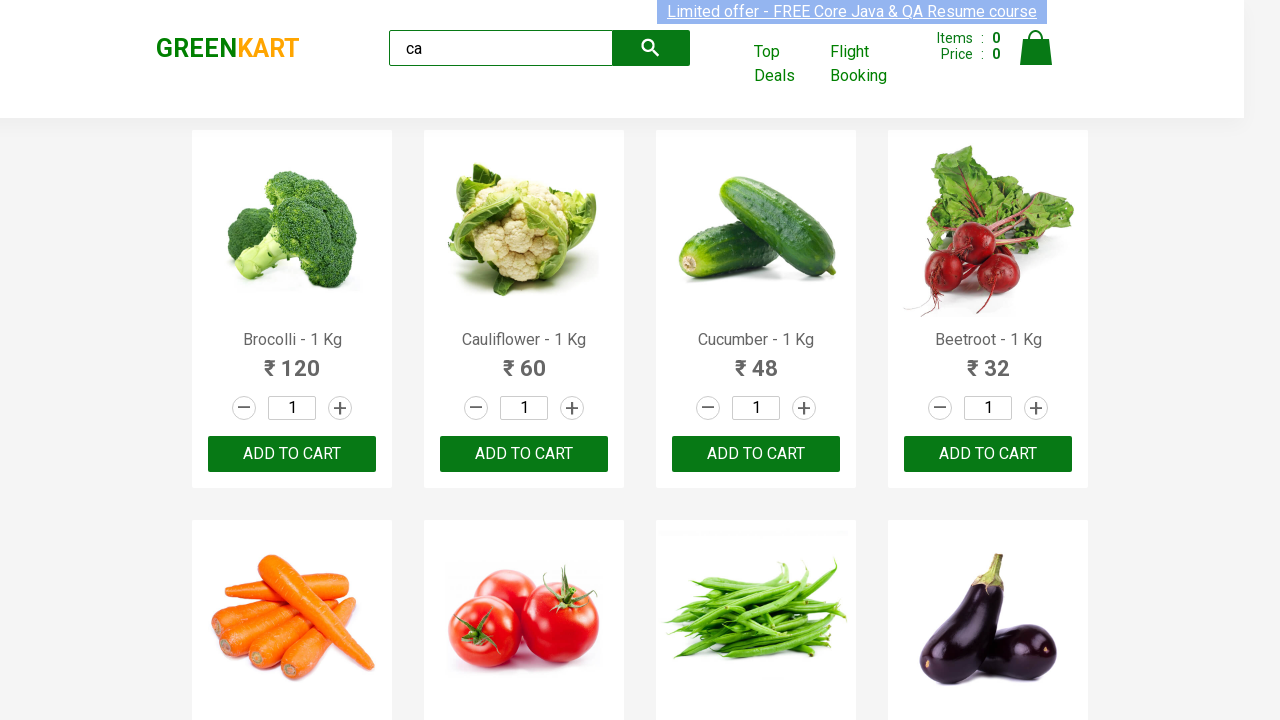

Waited for products to load after search
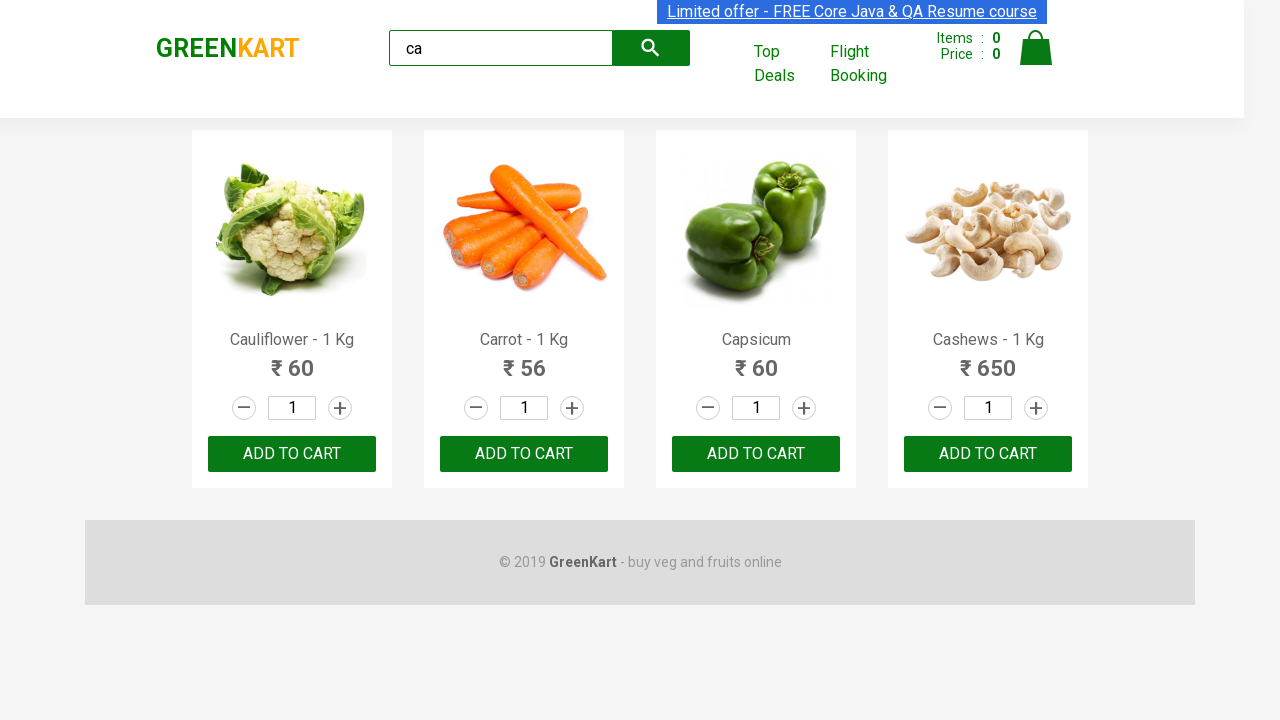

Located all products on the page
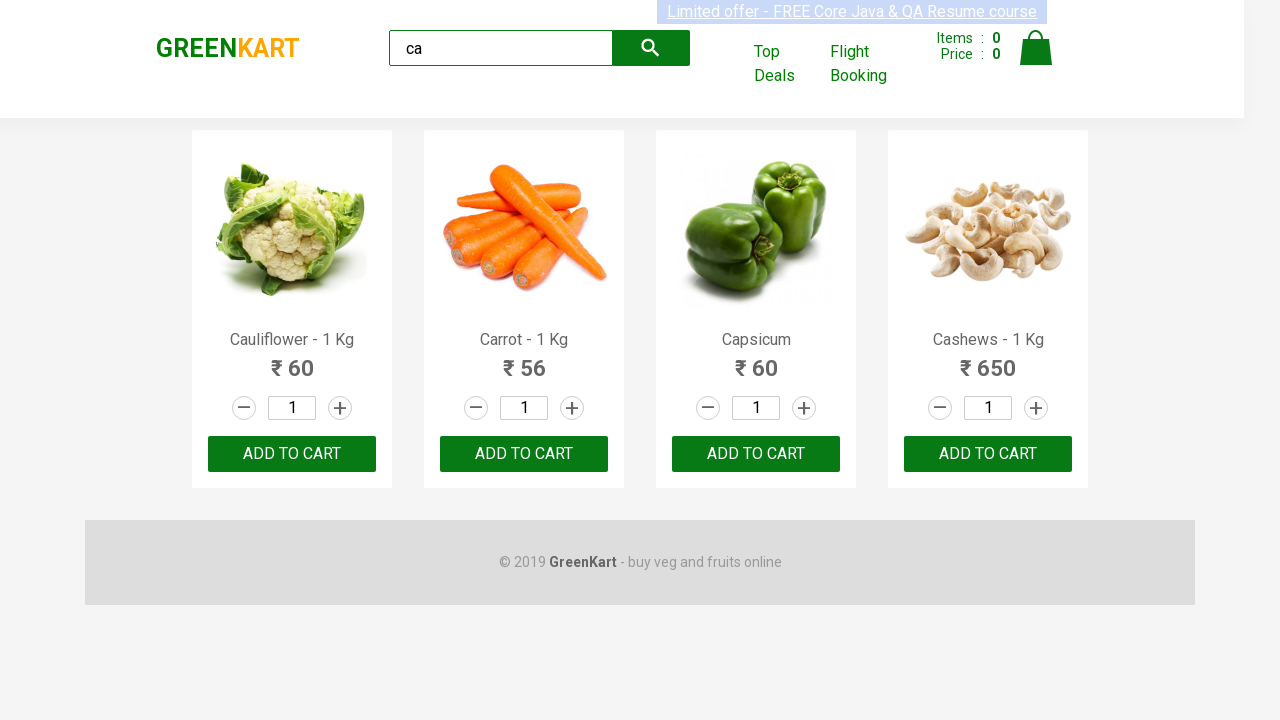

Found 4 products
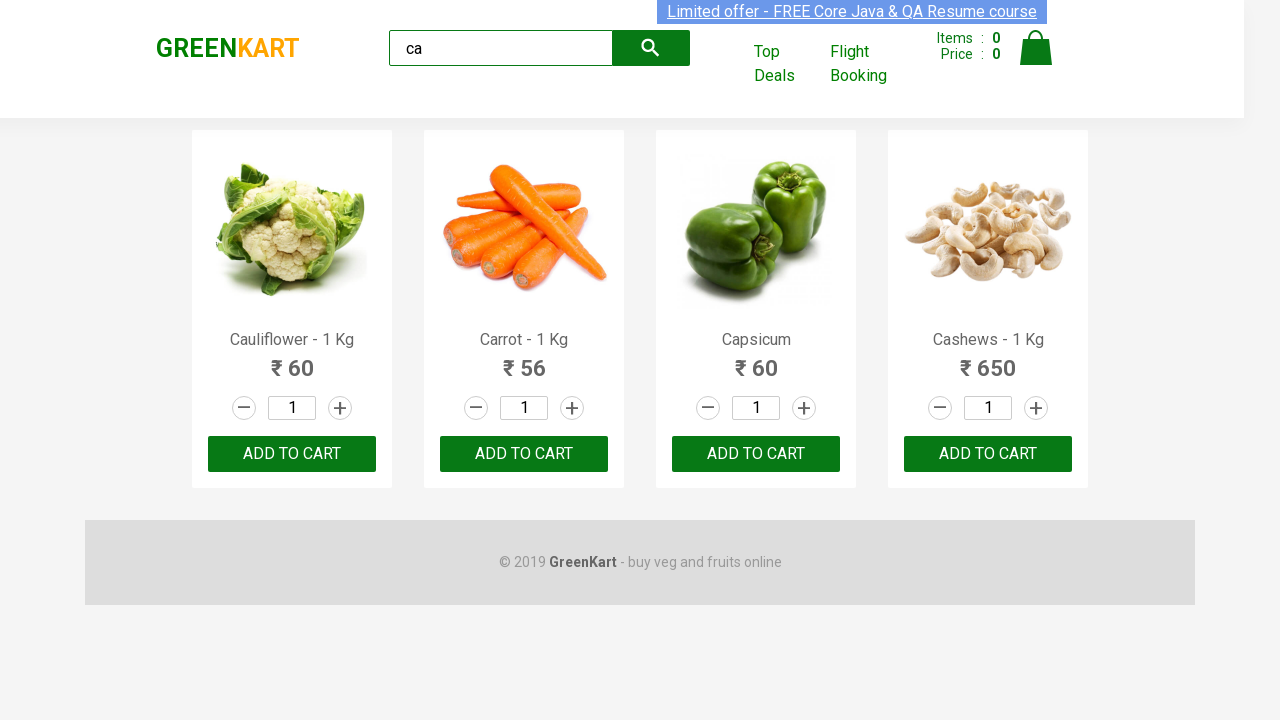

Retrieved product name: Cauliflower - 1 Kg
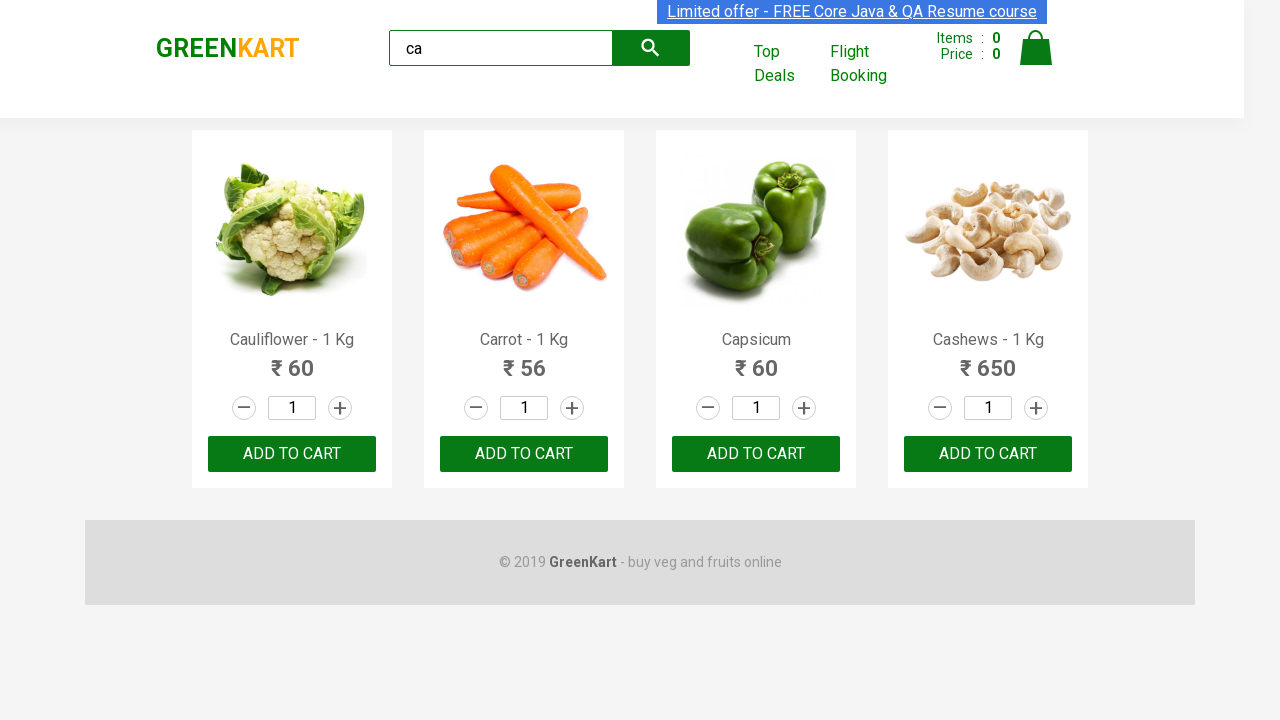

Retrieved product name: Carrot - 1 Kg
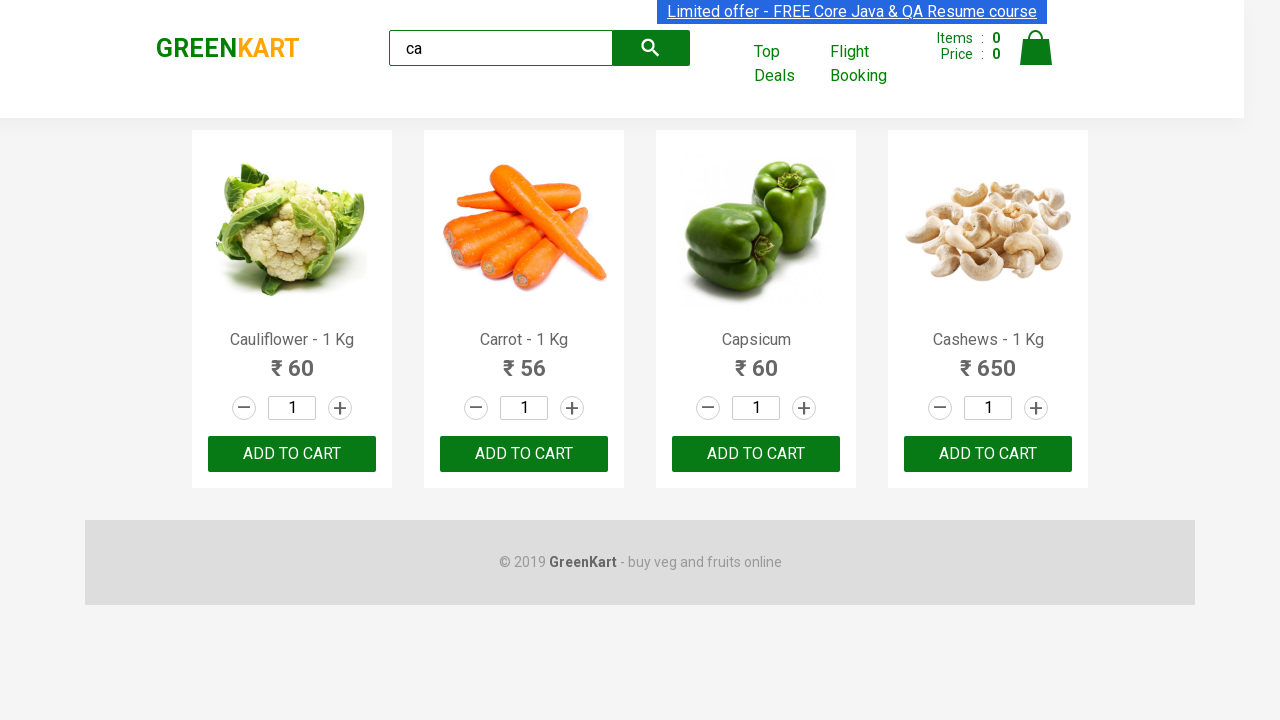

Retrieved product name: Capsicum
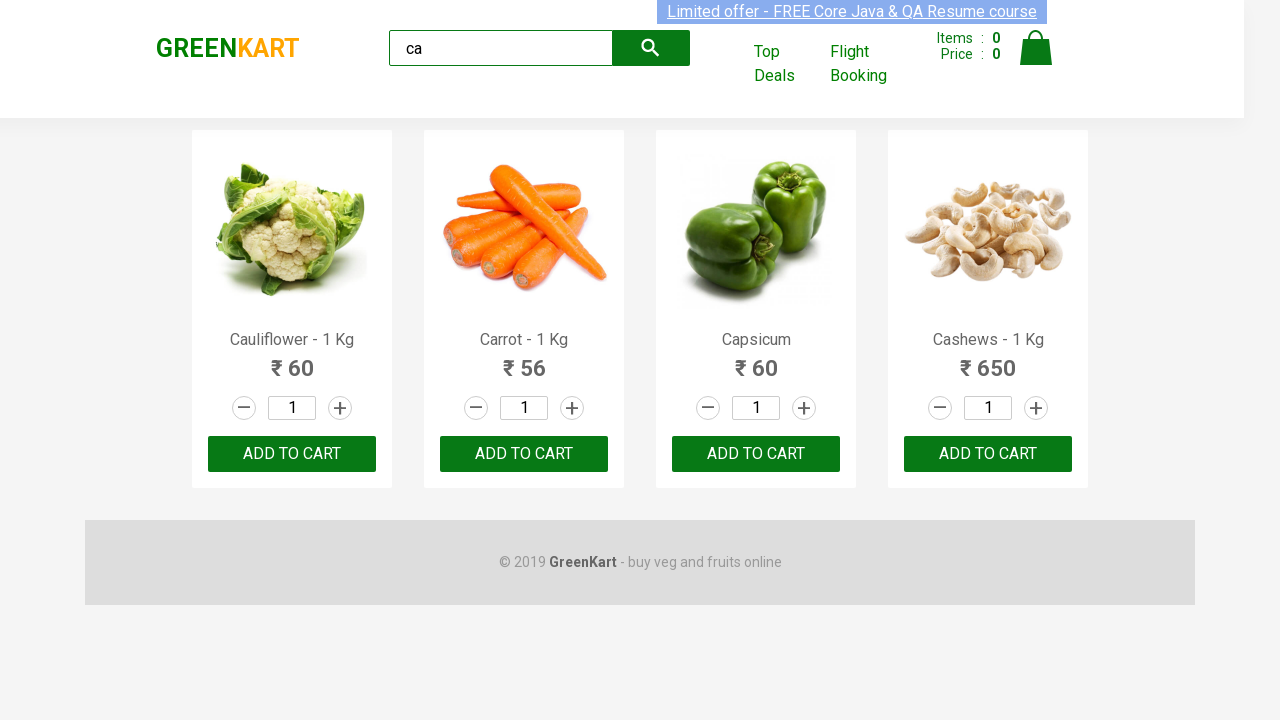

Retrieved product name: Cashews - 1 Kg
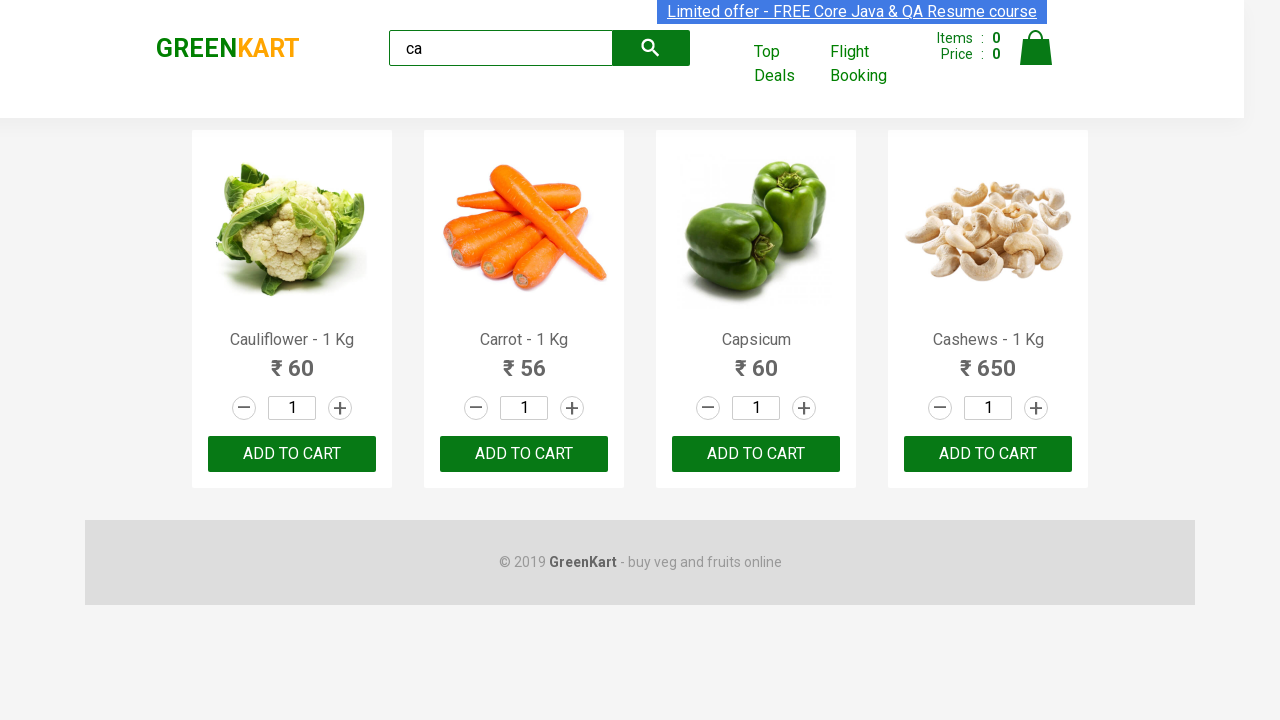

Added Cashews to cart at (988, 454) on .products .product >> nth=3 >> text=ADD TO CART
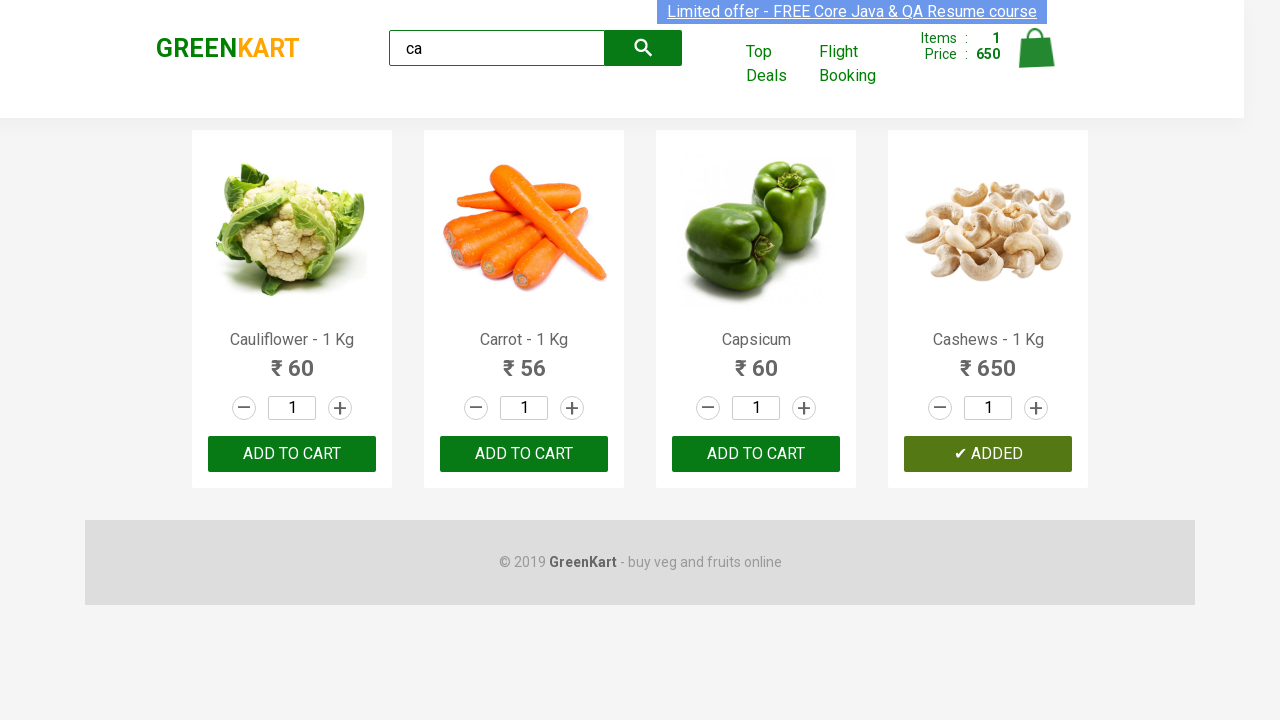

Clicked cart icon to open cart at (1036, 59) on .cart-icon
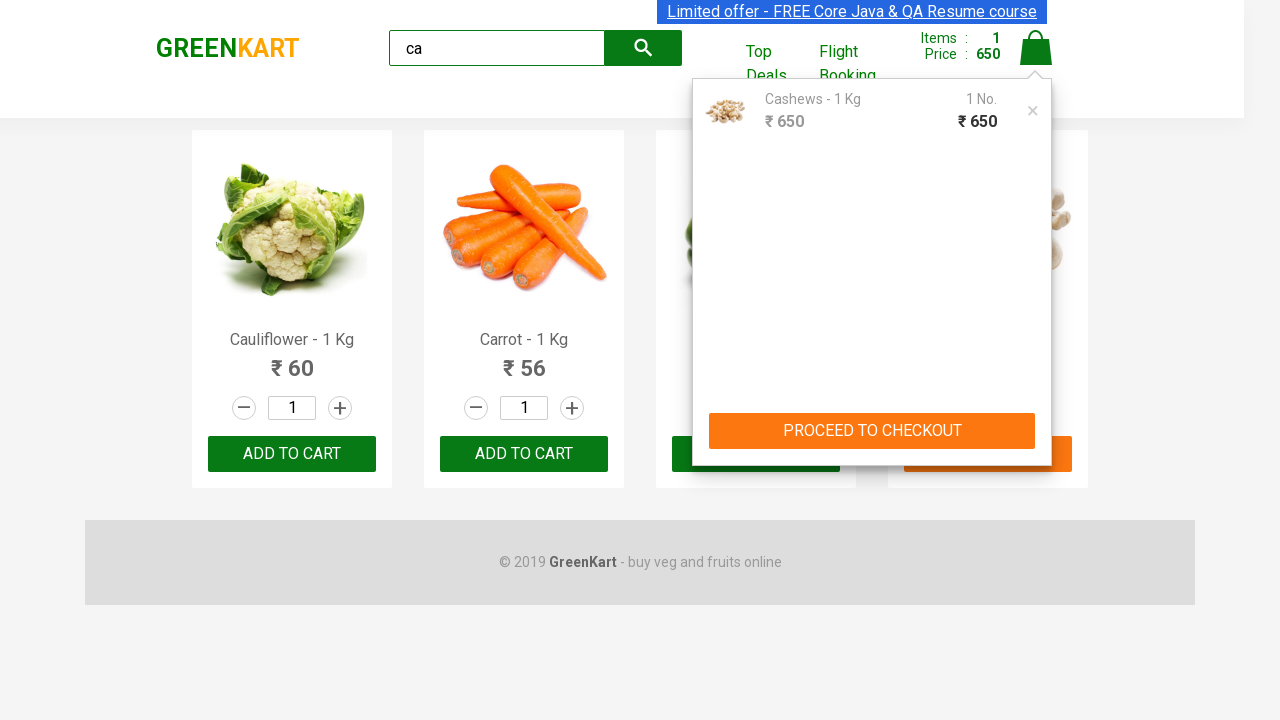

Clicked PROCEED TO CHECKOUT button at (872, 431) on text=PROCEED TO CHECKOUT
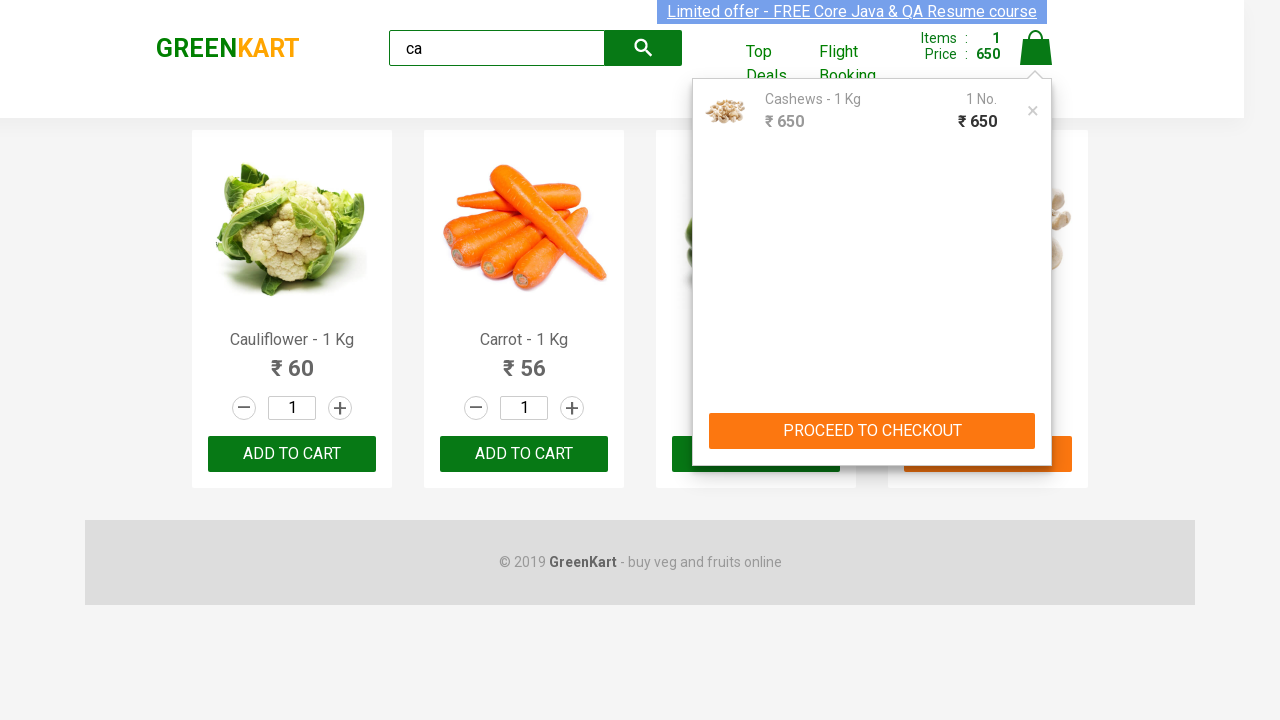

Clicked Place Order button to complete purchase at (1036, 420) on text=Place Order
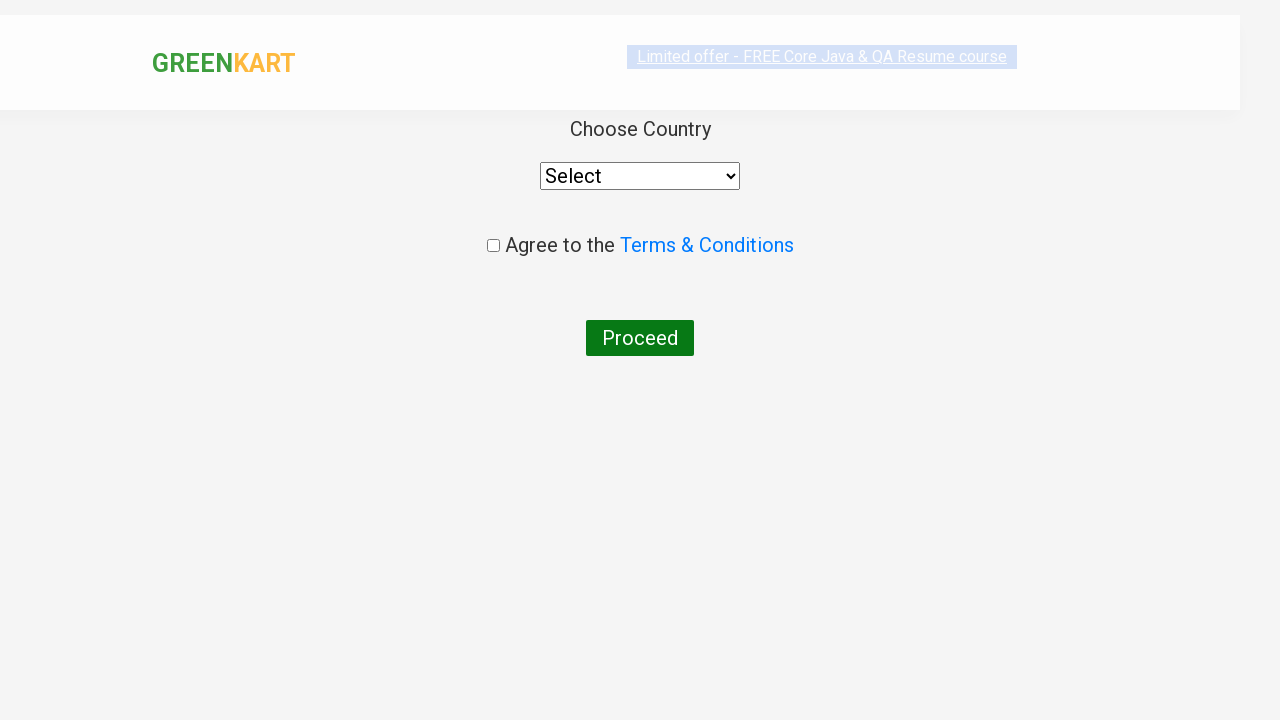

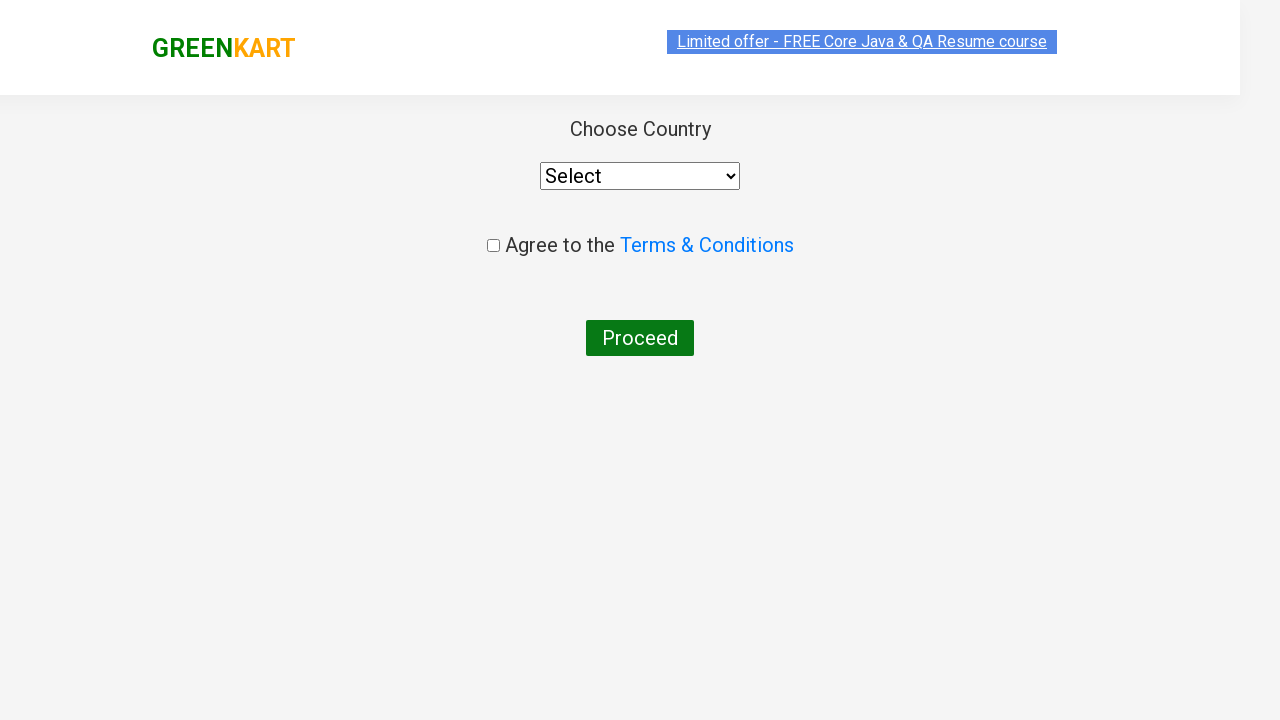